Tests the complete e-commerce flow on DemoBlaze: selecting a Samsung Galaxy S6 phone, adding it to cart, navigating to cart, and completing the checkout process with order placement including filling in customer and payment details.

Starting URL: https://www.demoblaze.com/index.html

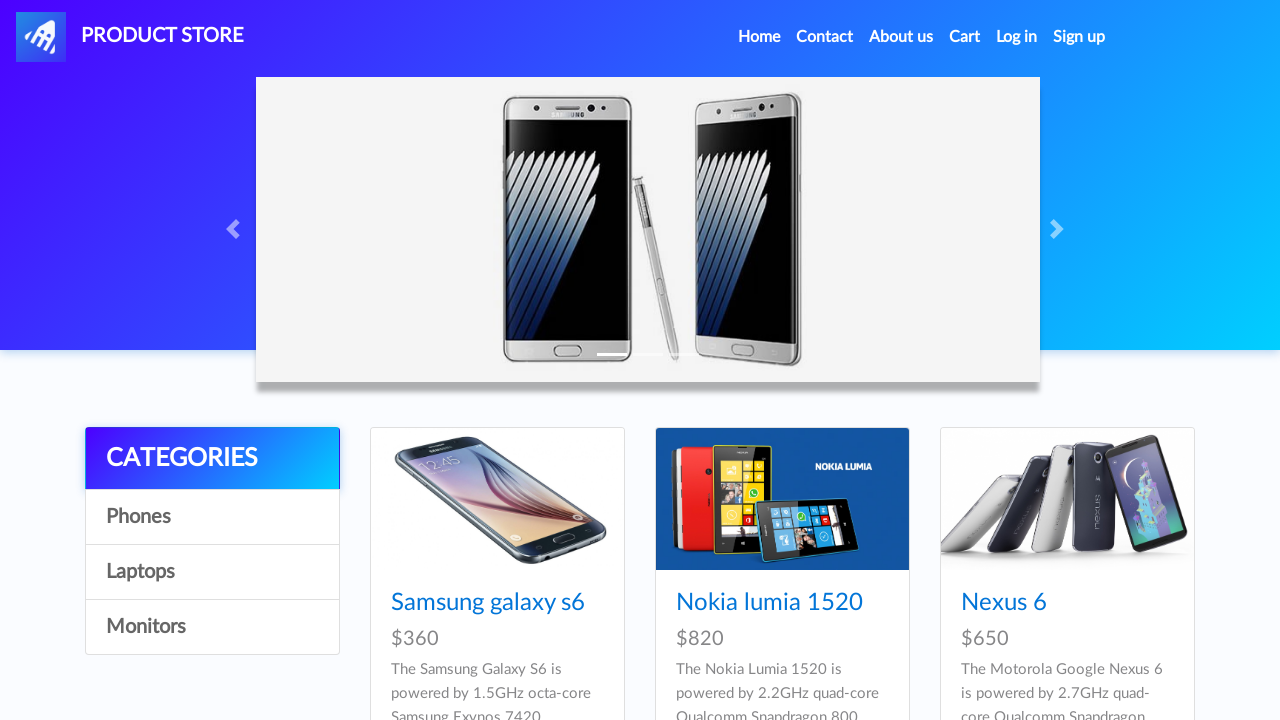

Clicked on Samsung Galaxy S6 product at (488, 603) on a:has-text('Samsung galaxy s6')
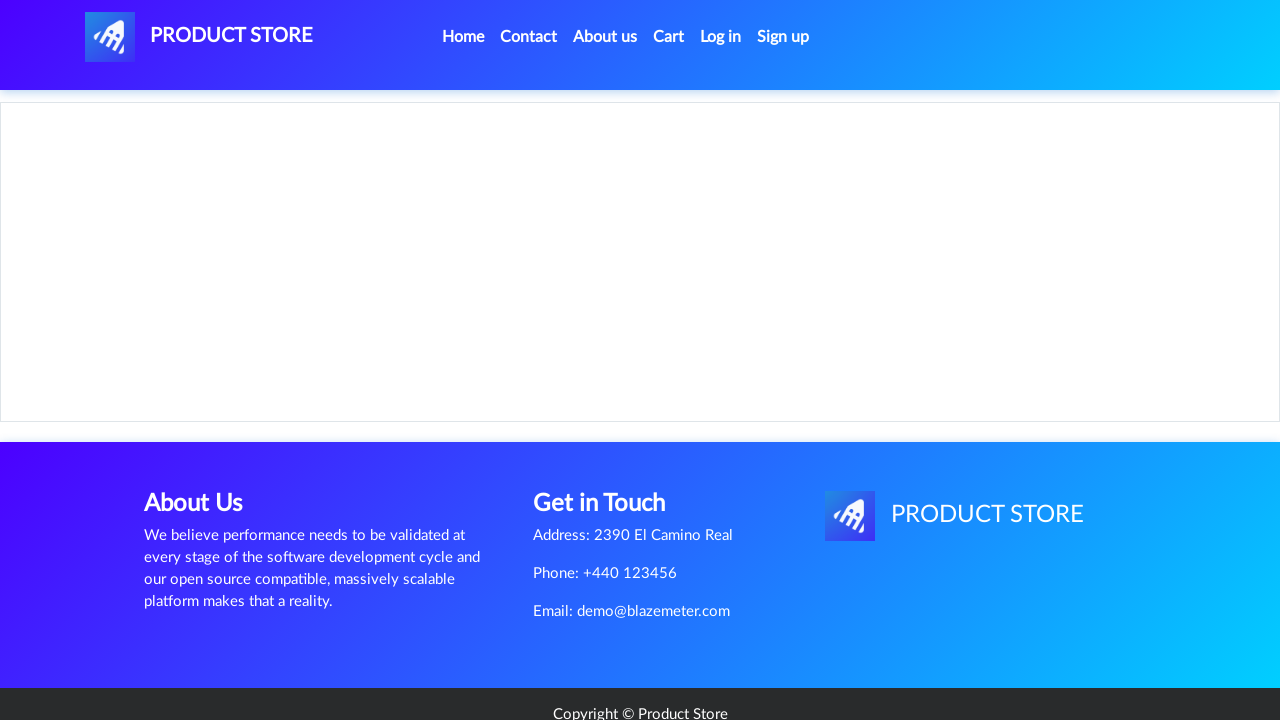

Product page loaded with Add to cart button visible
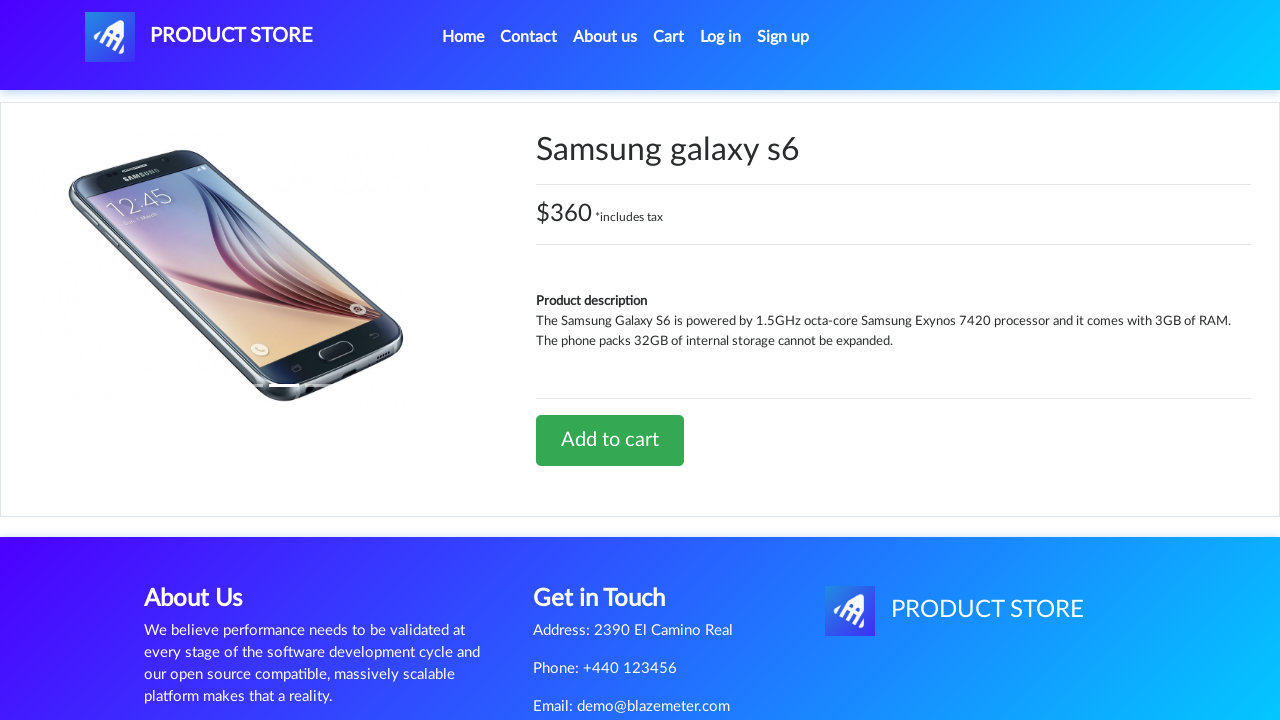

Clicked Add to cart button at (610, 440) on a:has-text('Add to cart')
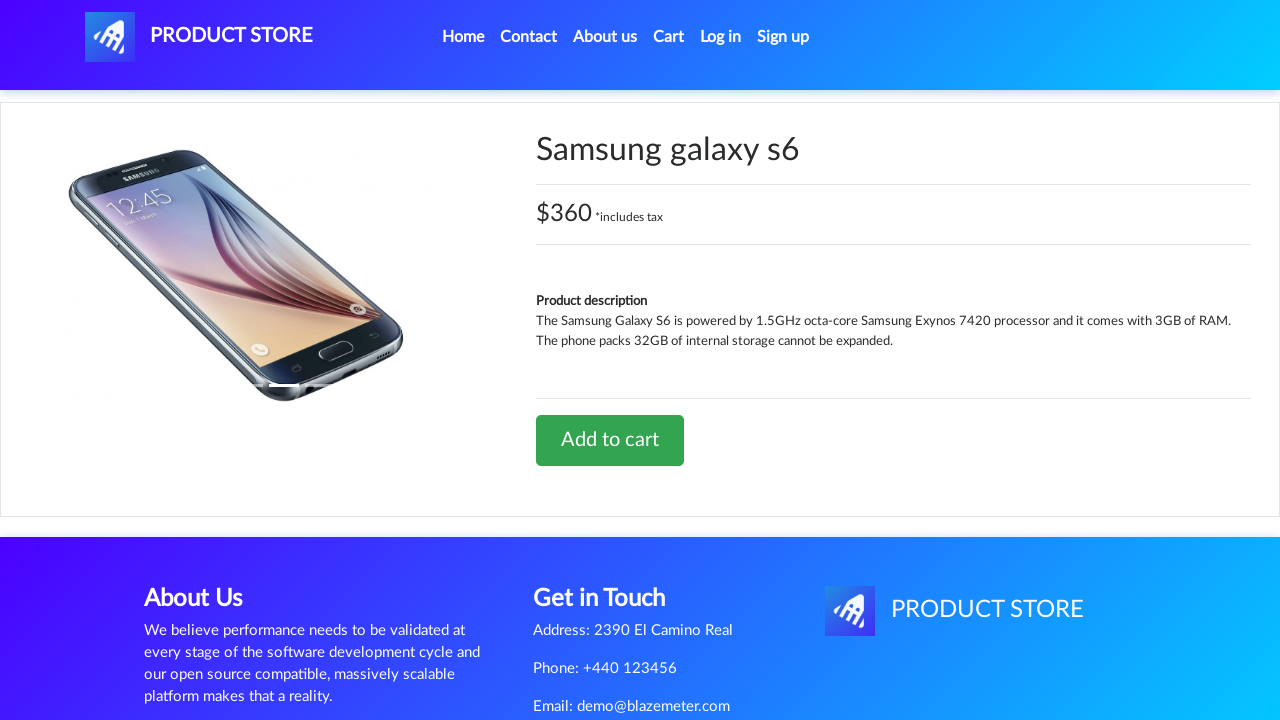

Alert dialog accepted and dismissed
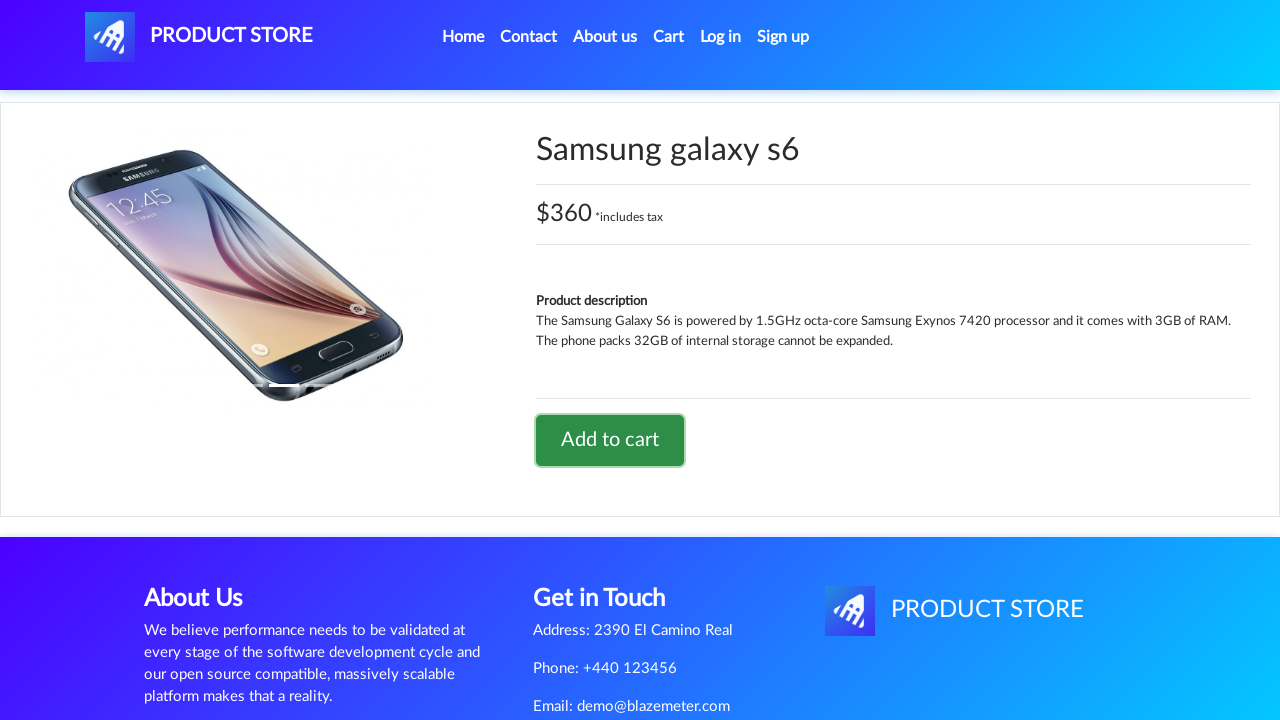

Clicked Home navigation link to return to homepage at (463, 37) on li.nav-item.active a.nav-link
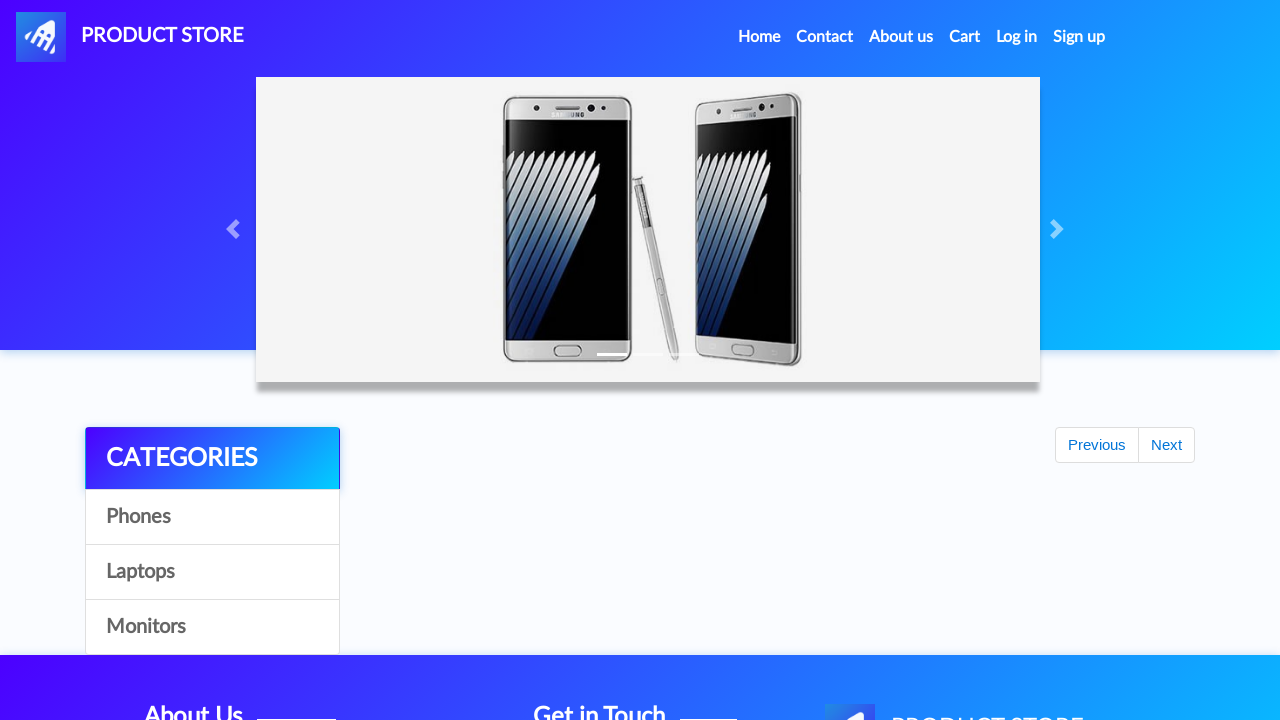

Waited for homepage to fully load
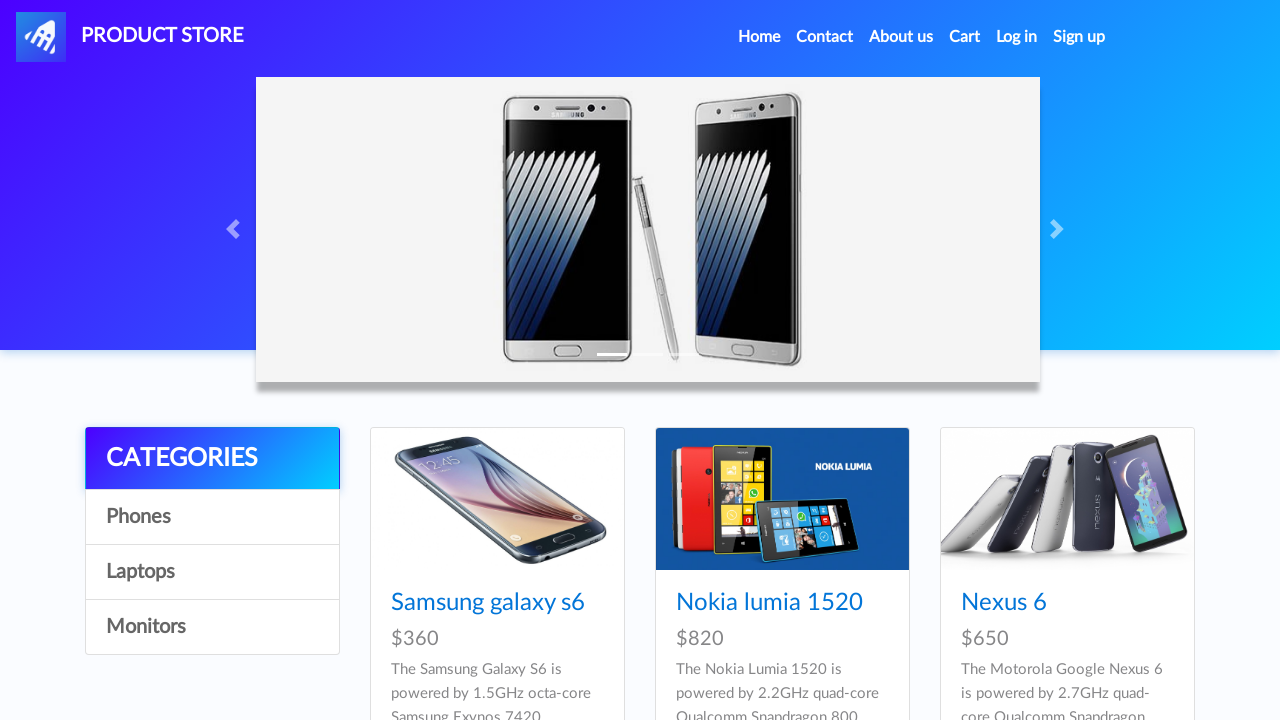

Clicked Cart navigation link at (965, 37) on a:has-text('Cart')
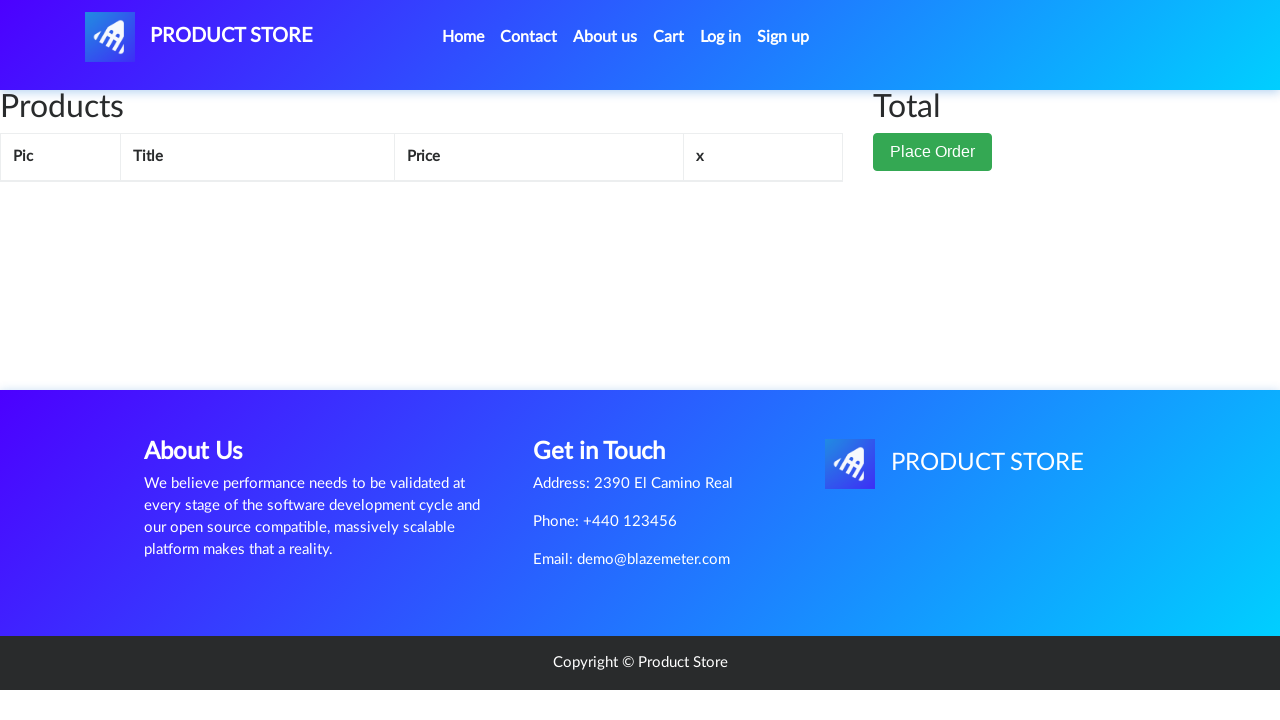

Cart page loaded with Samsung Galaxy S6 item visible
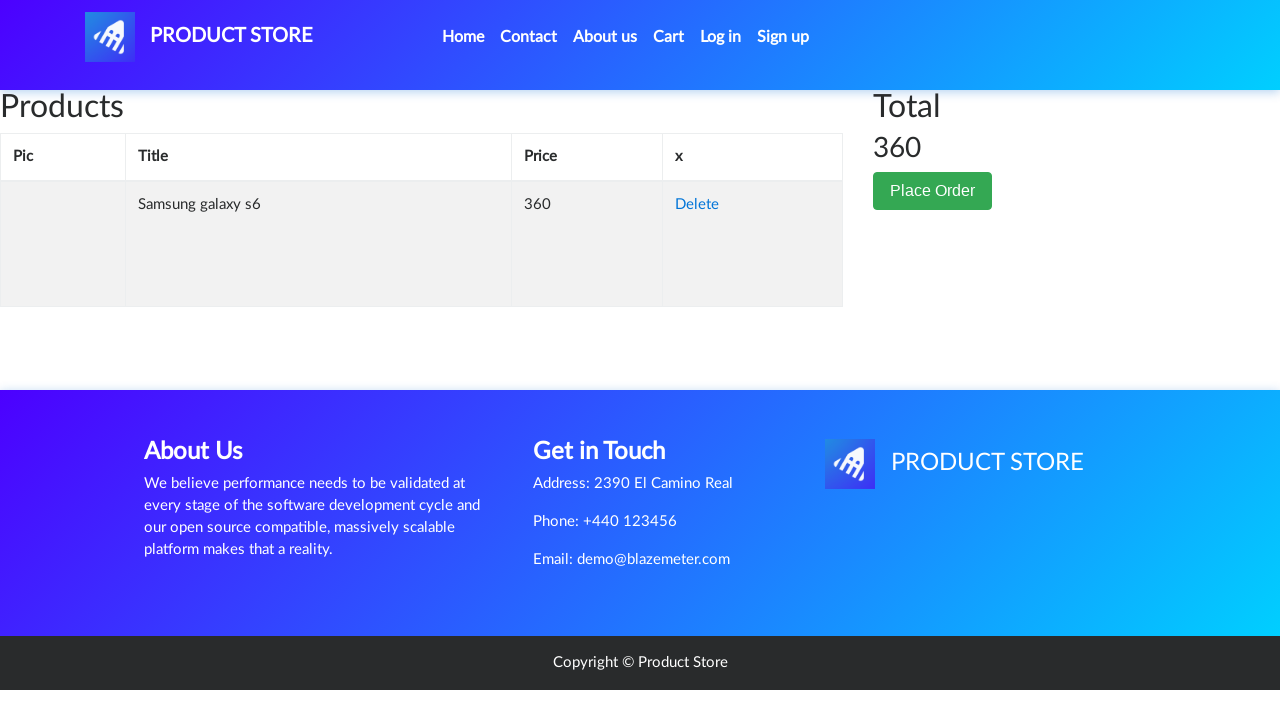

Clicked Place Order button at (933, 191) on button:has-text('Place Order')
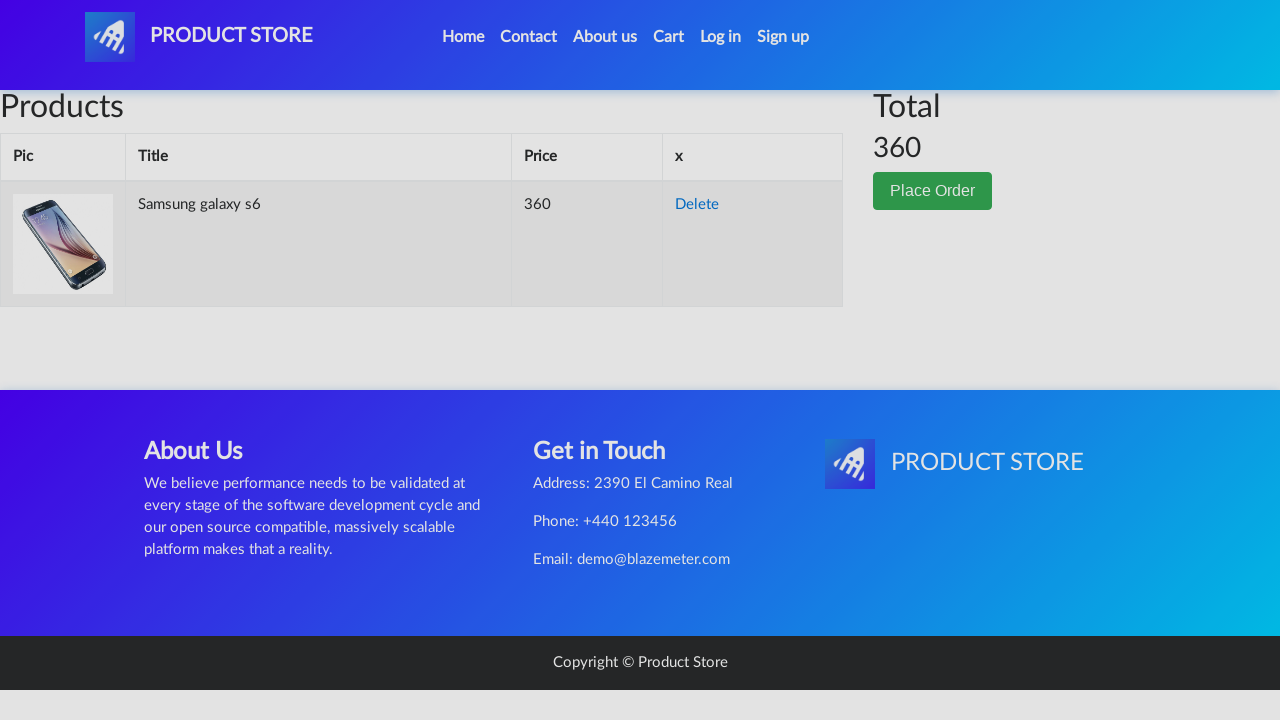

Order form modal appeared with customer details fields
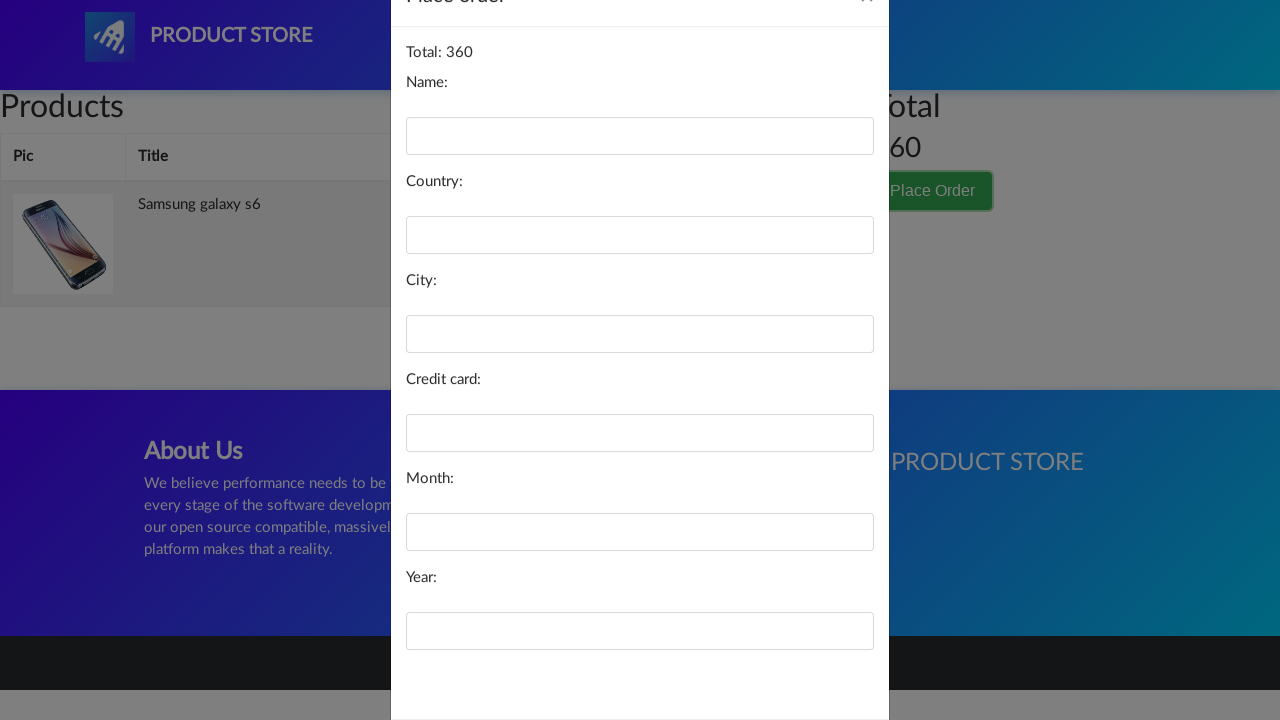

Filled customer name field with 'John Morrison' on #name
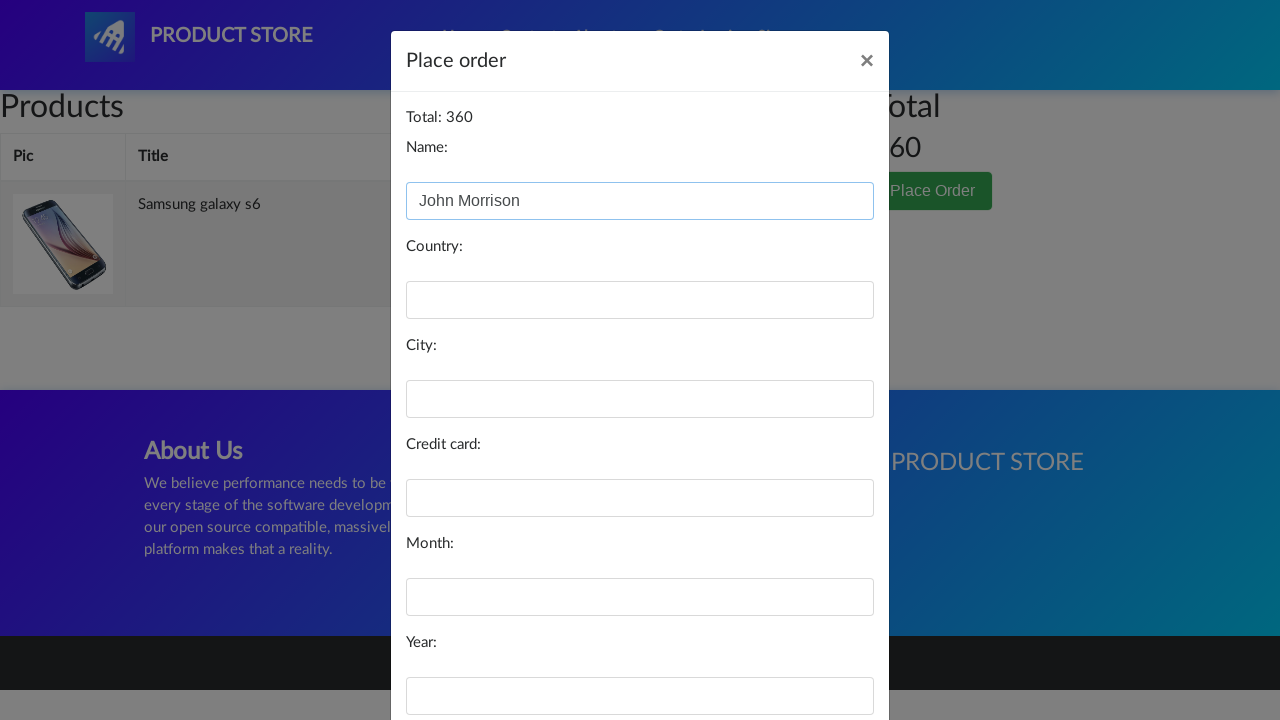

Filled country field with 'United States' on #country
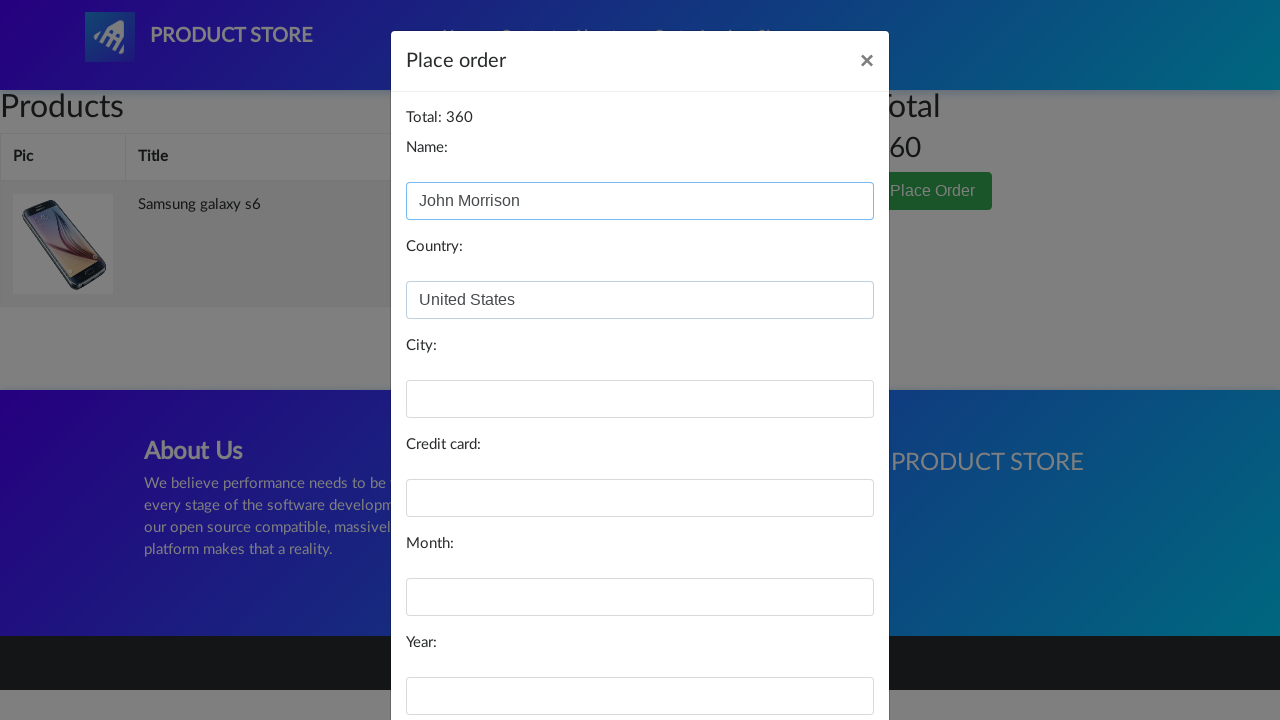

Filled city field with 'New York' on #city
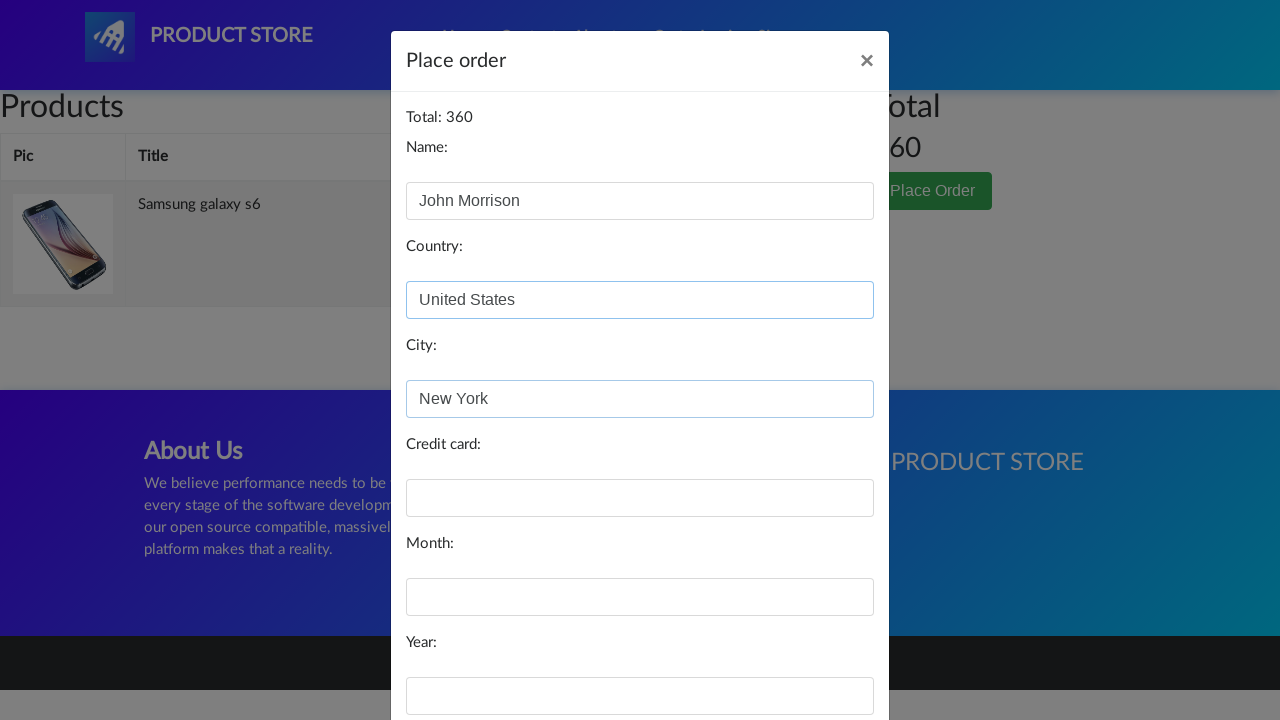

Filled credit card number field with '4532 1234 5678 9012' on #card
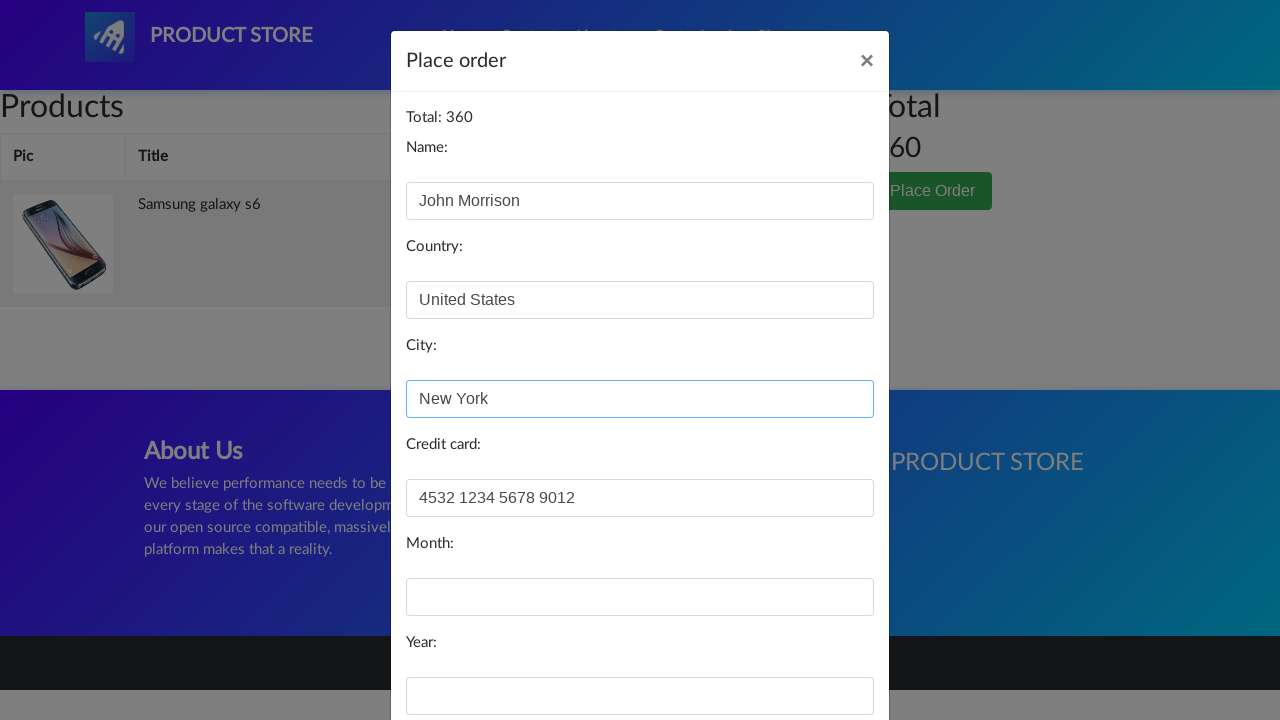

Filled expiration month field with 'March' on #month
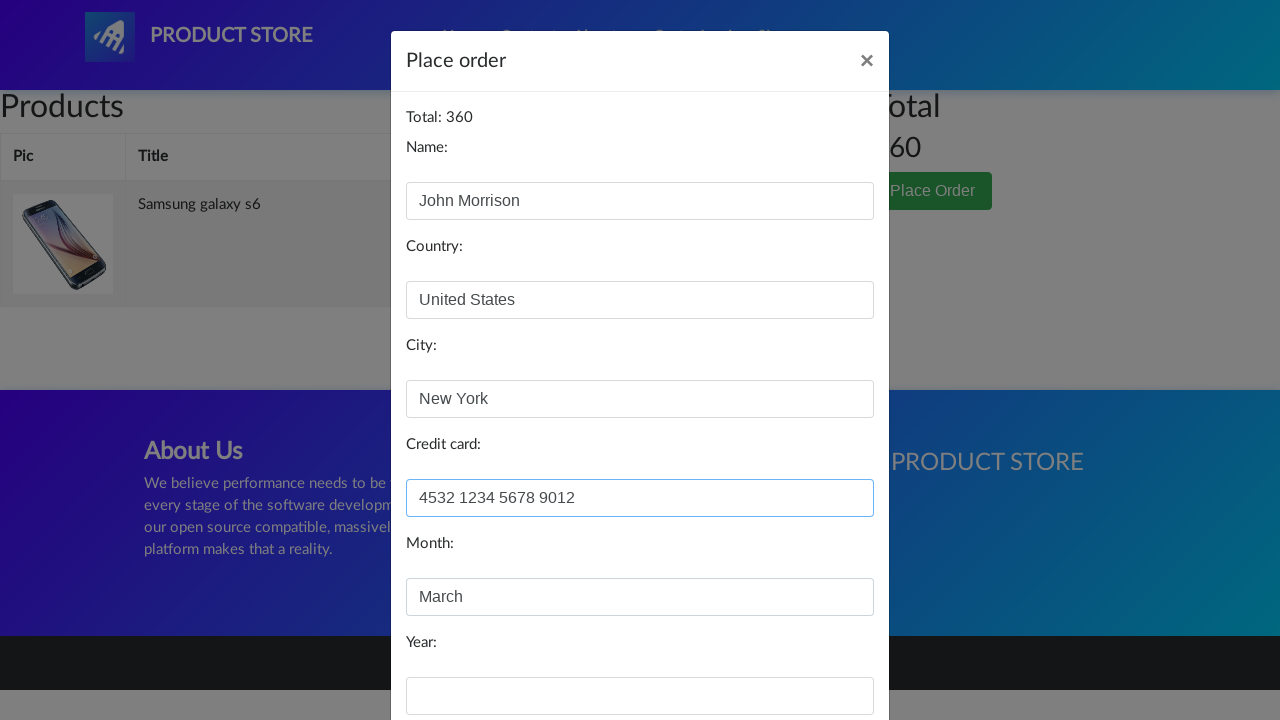

Filled expiration year field with '2025' on #year
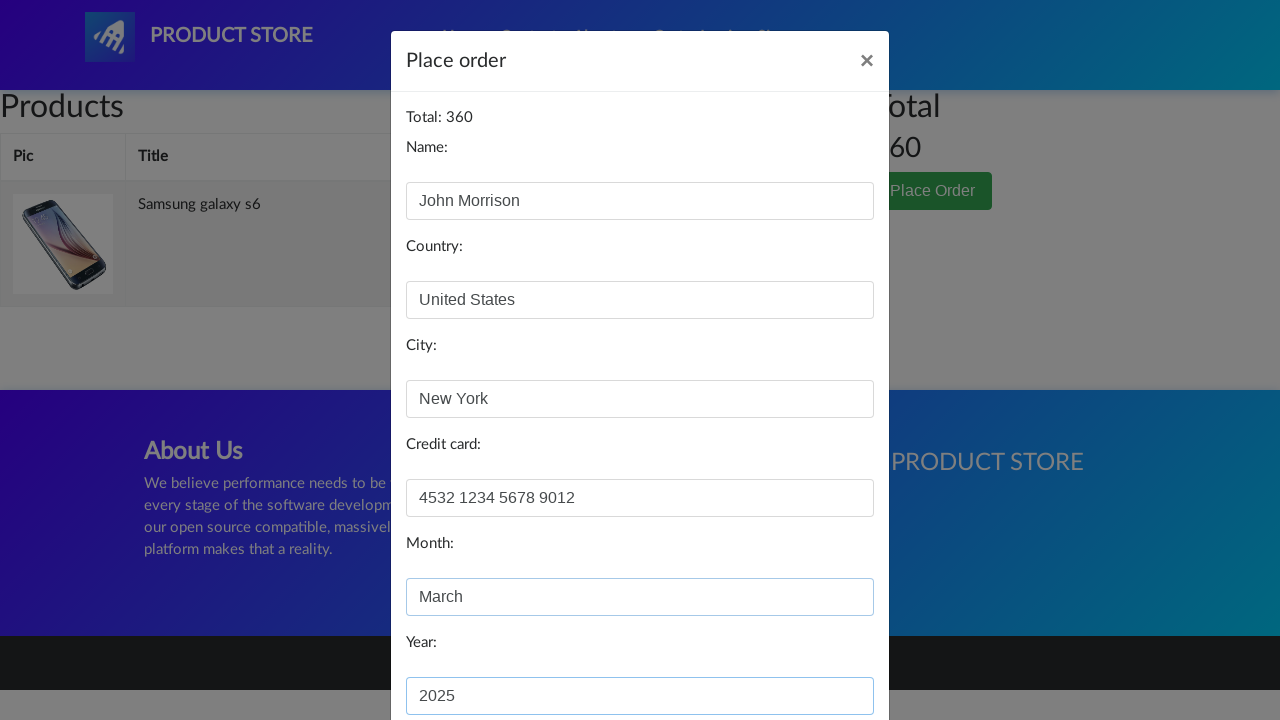

Clicked Purchase button to complete order at (823, 655) on button:has-text('Purchase')
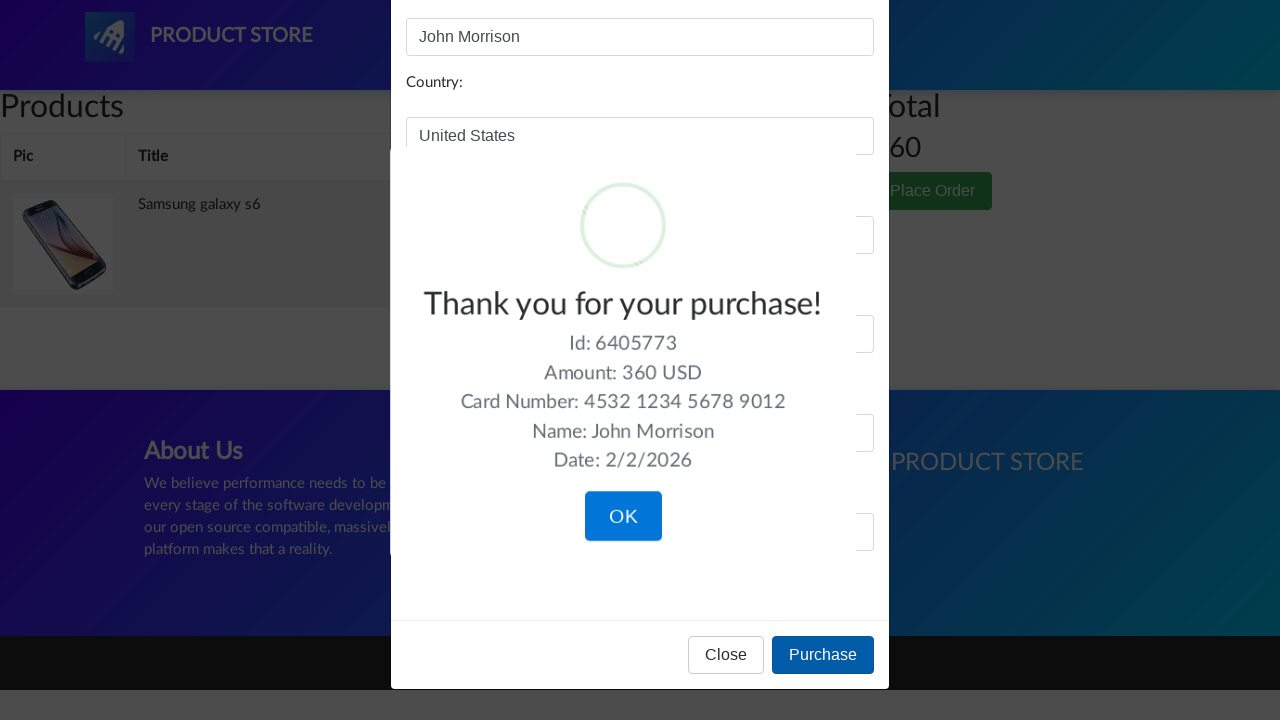

Order confirmation dialog appeared
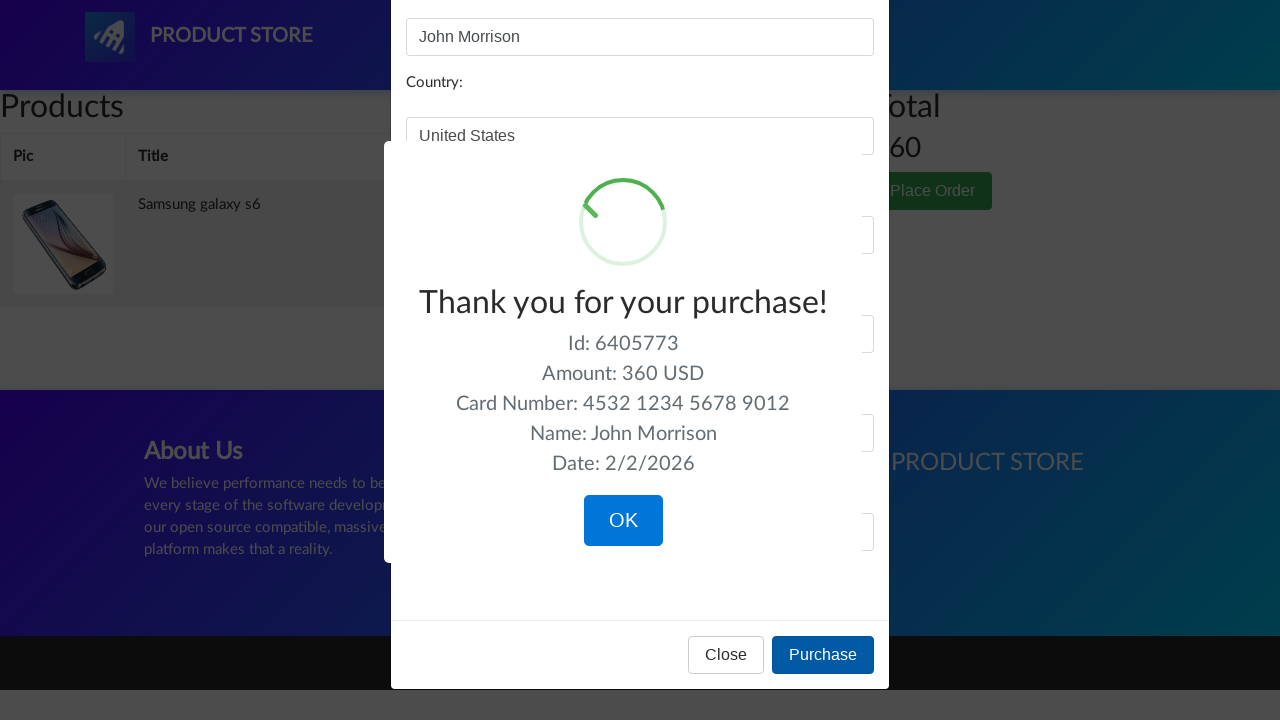

Clicked OK button to confirm order completion at (623, 521) on button:has-text('OK')
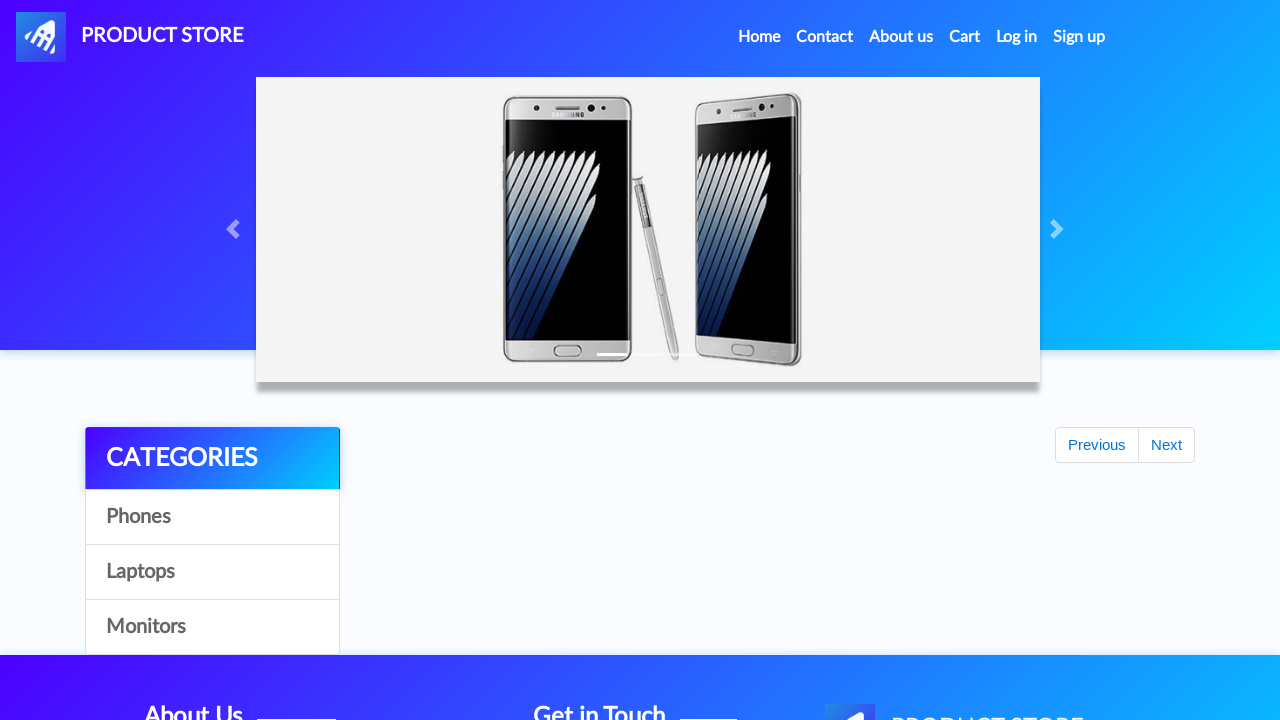

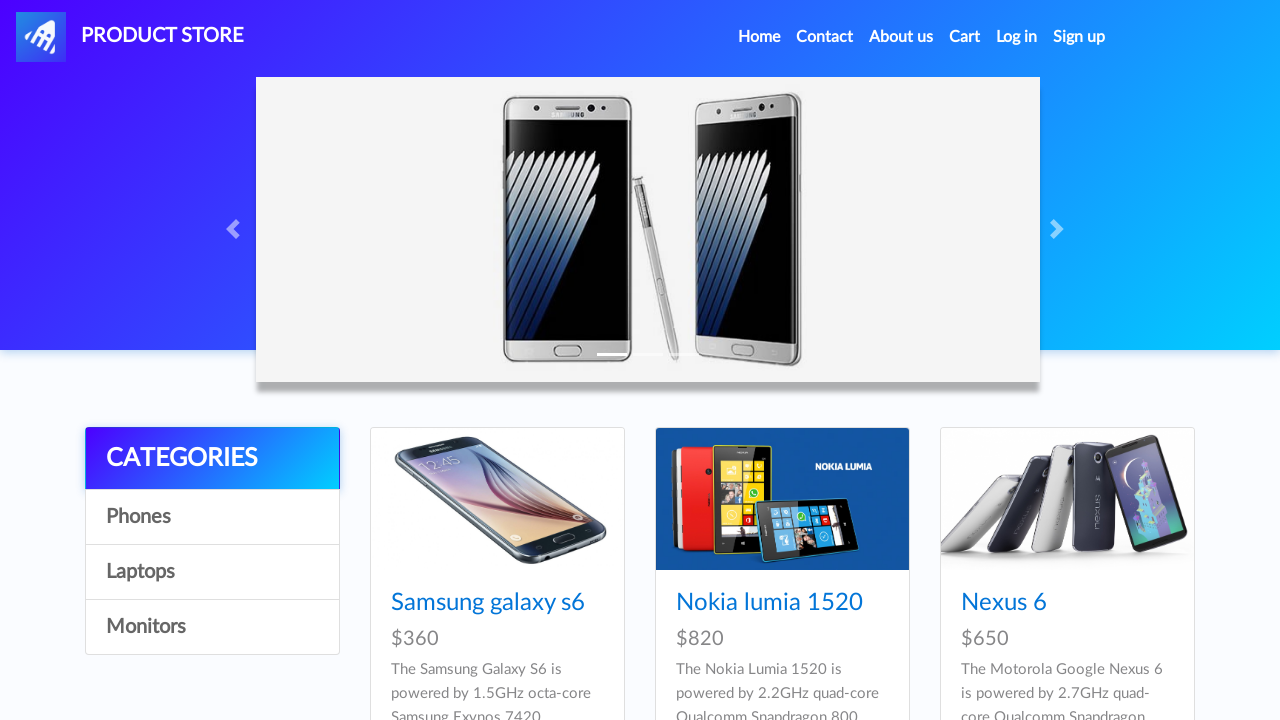